Navigates to Walmart website and verifies the page title is loaded

Starting URL: https://walmart.com

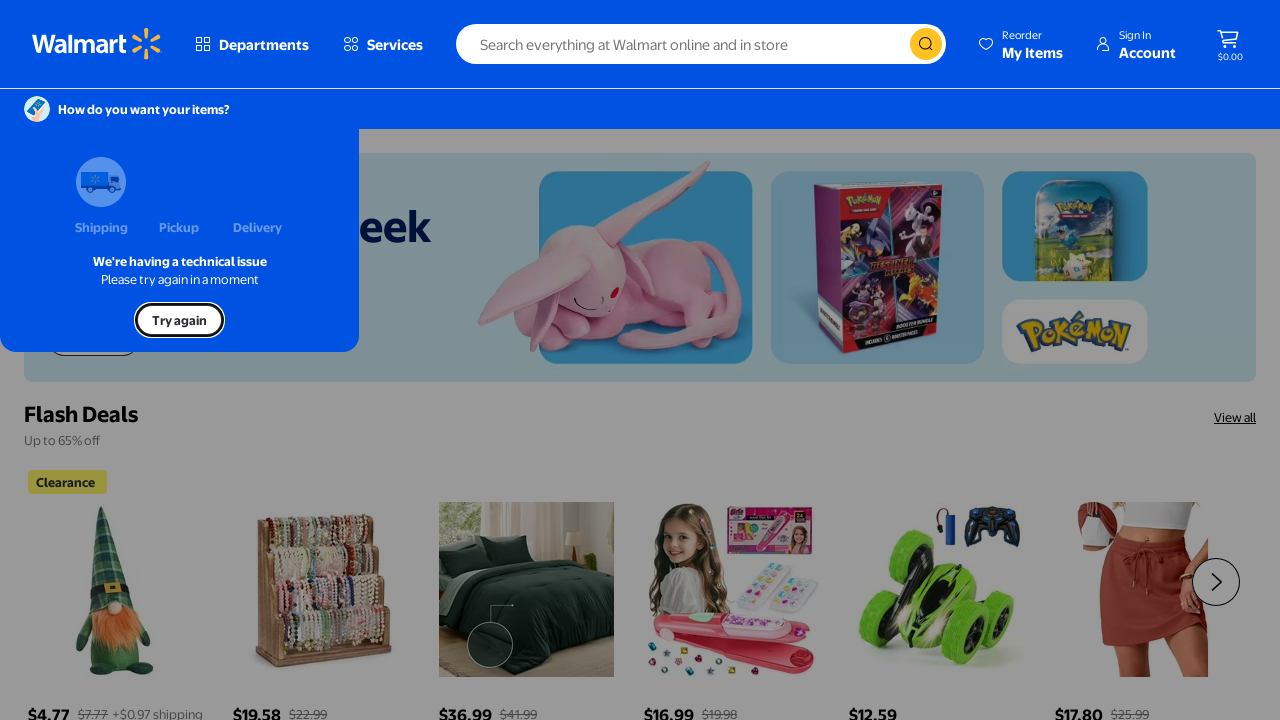

Retrieved page title from Walmart website
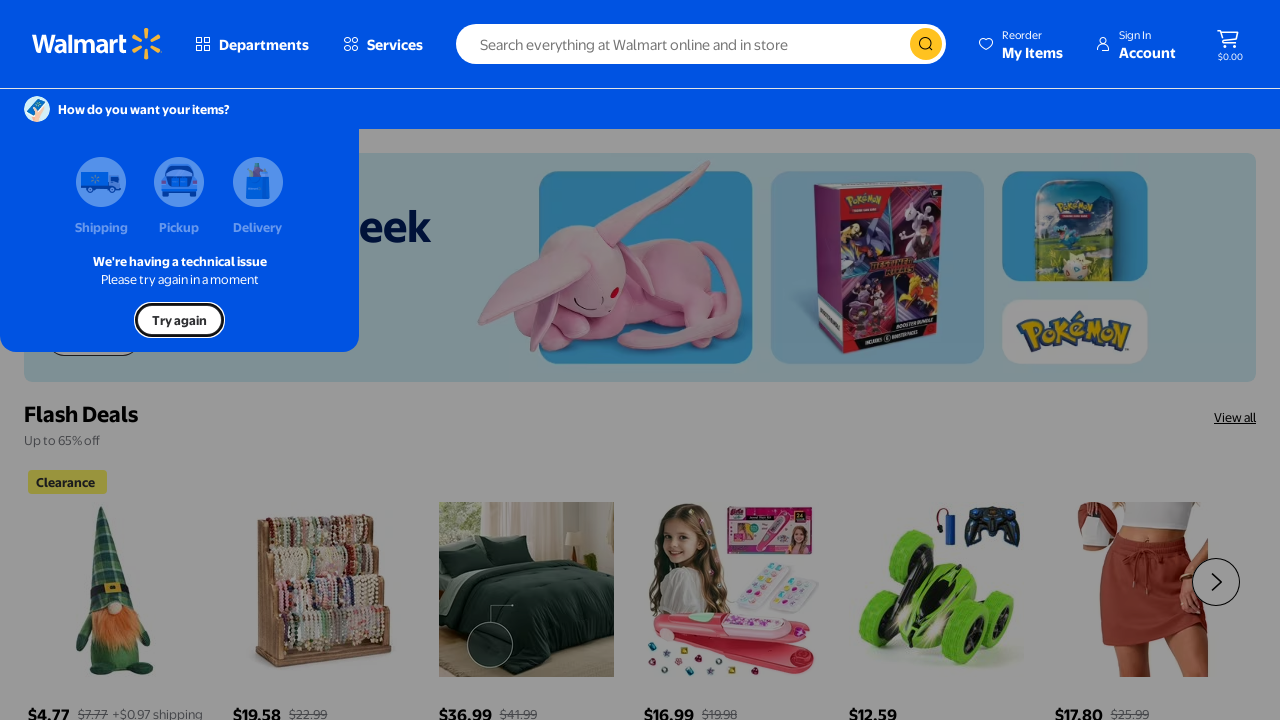

Verified that page title is present - page loaded successfully
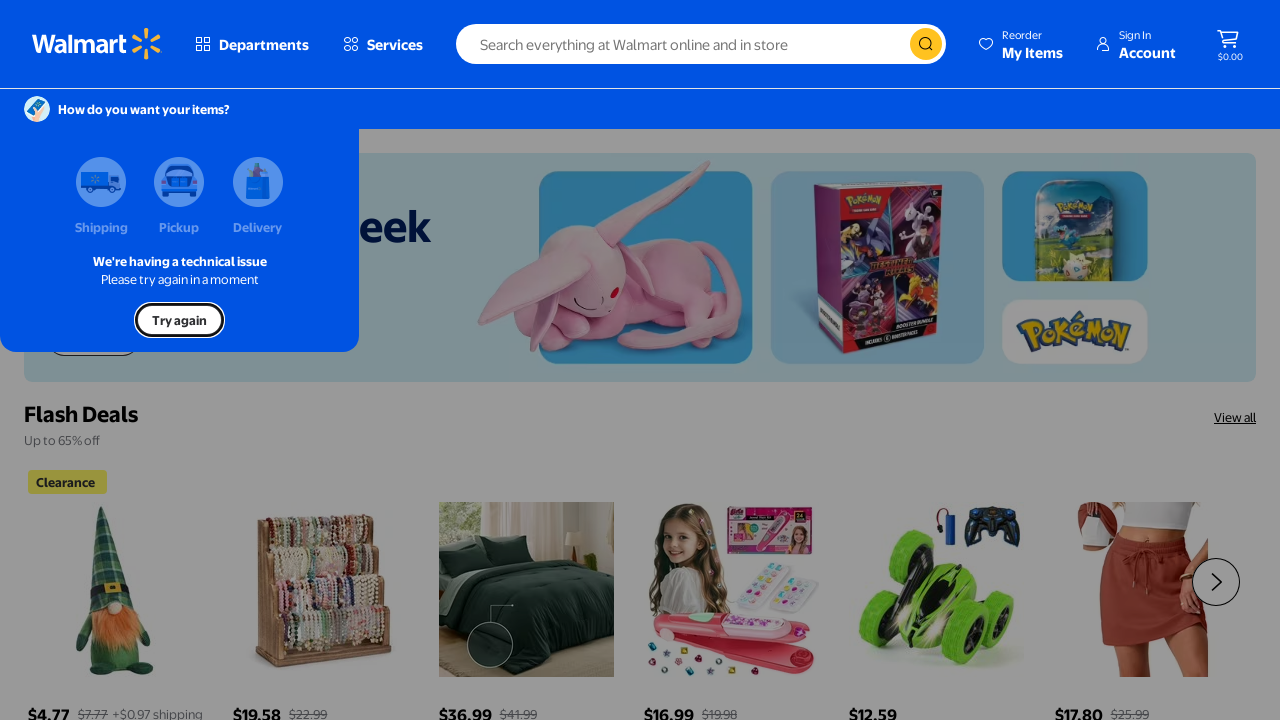

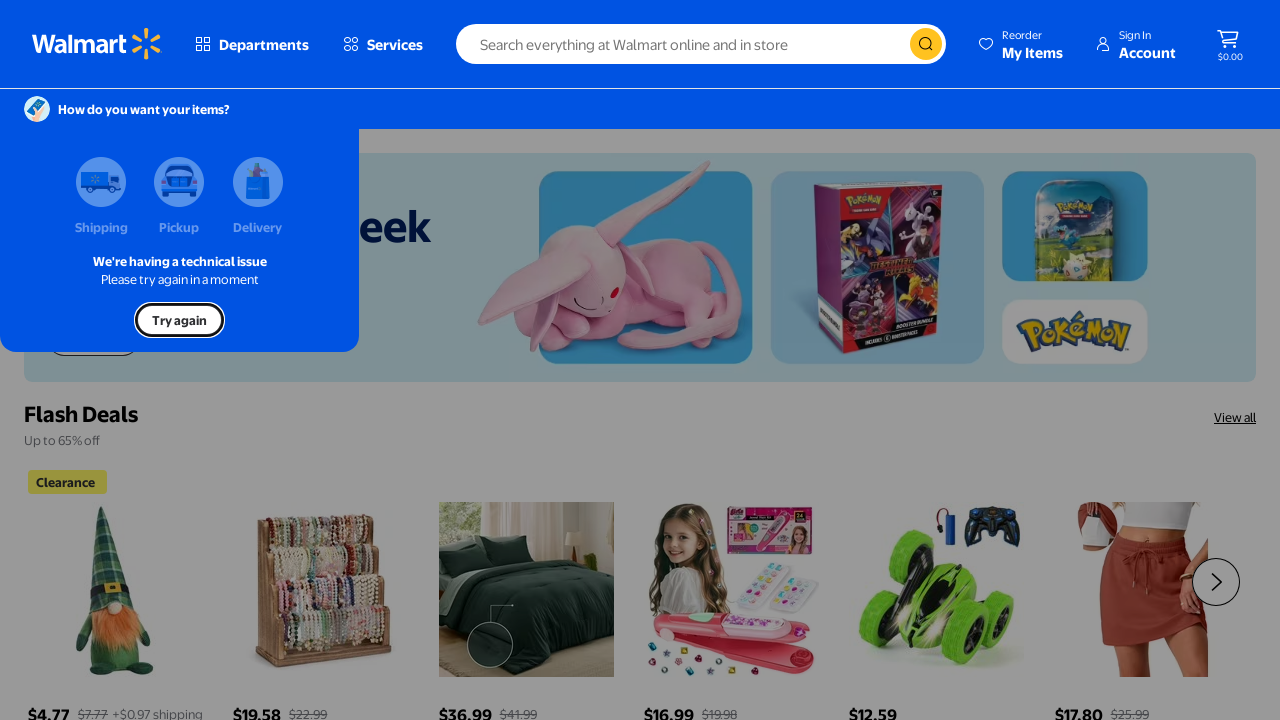